Tests the text box form on DemoQA by filling in user name, email, current address, and permanent address fields, then submitting the form.

Starting URL: https://demoqa.com/text-box

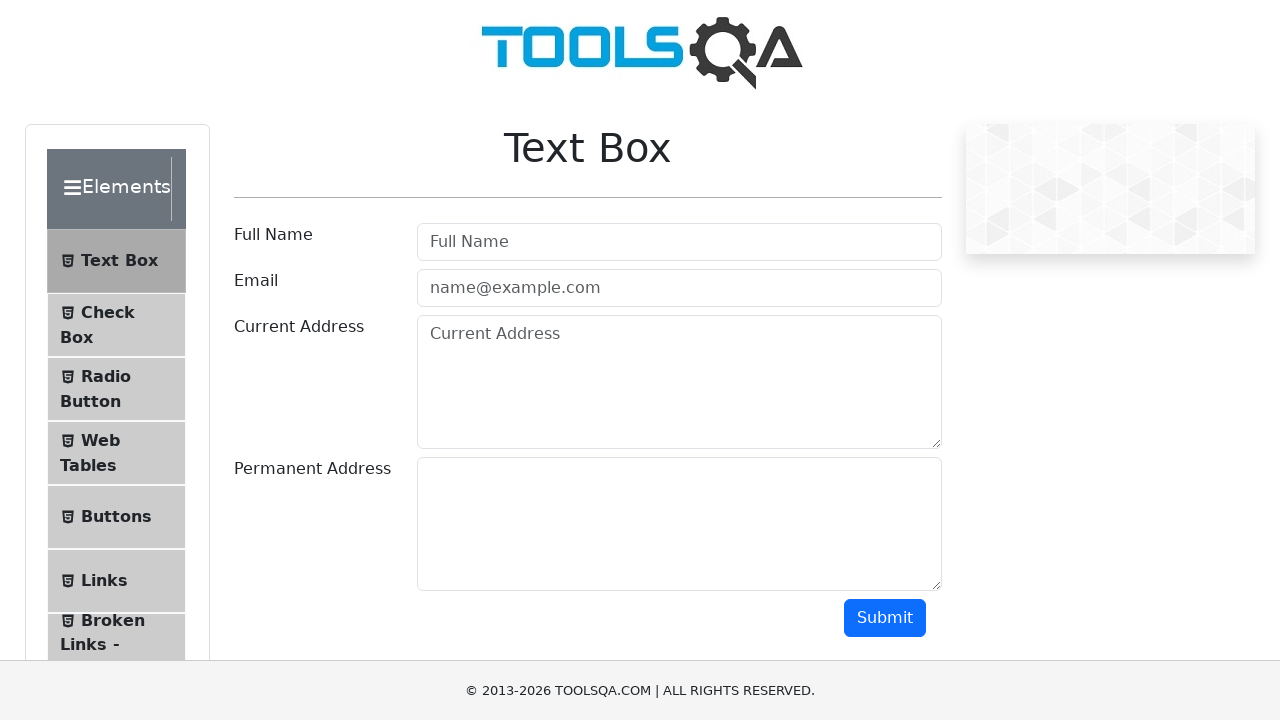

Filled userName field with 'FAWER2' on #userName
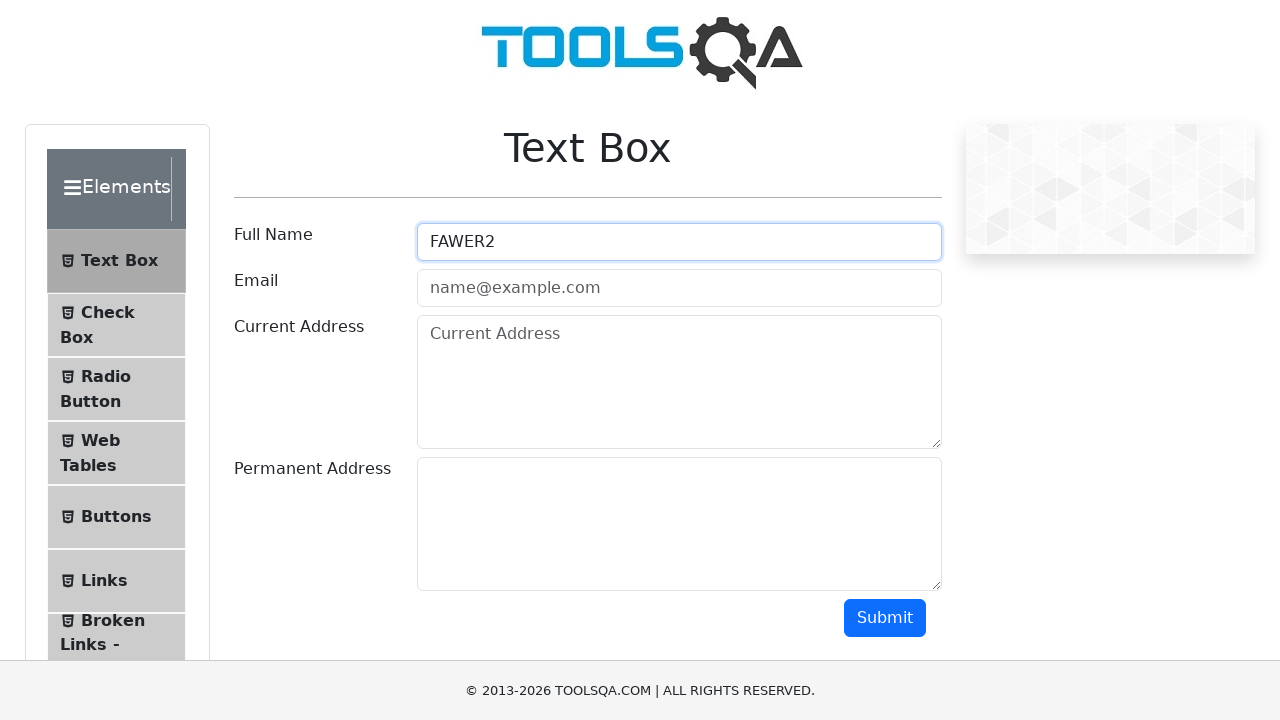

Filled userEmail field with 'xxx@gmail.com' on #userEmail
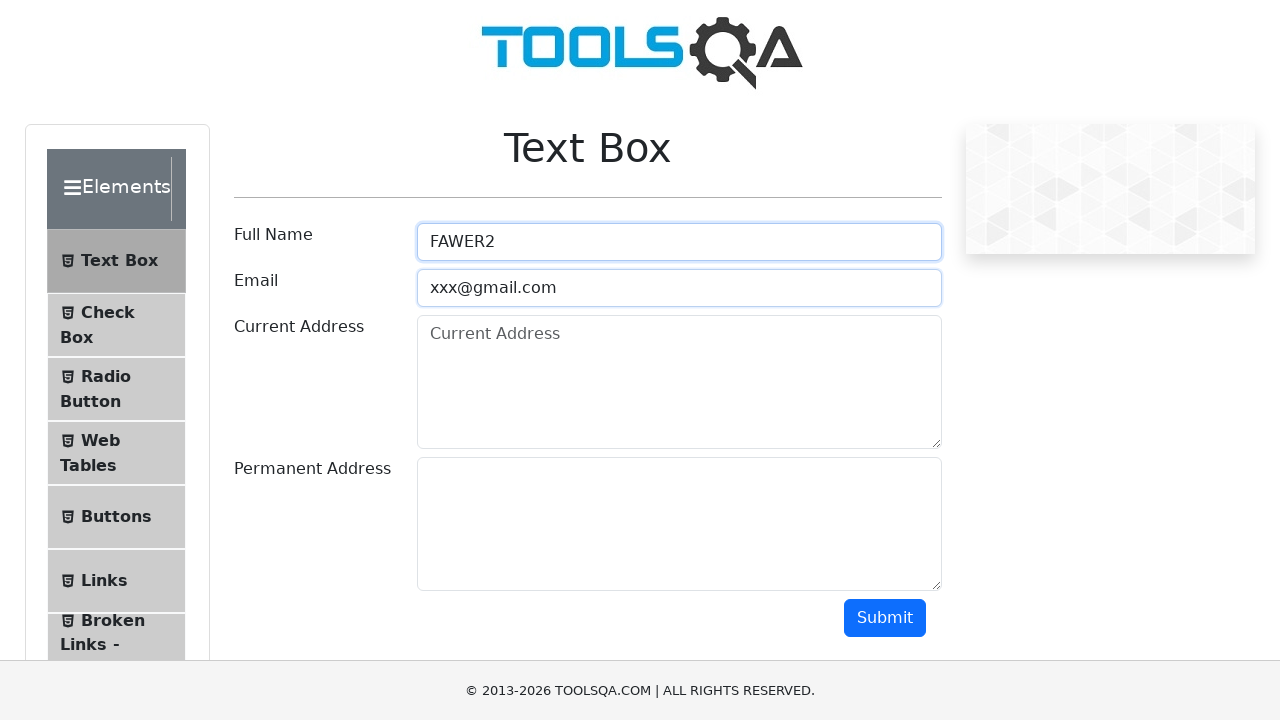

Filled currentAddress field with 'PRIMERA DIRECCION' on #currentAddress
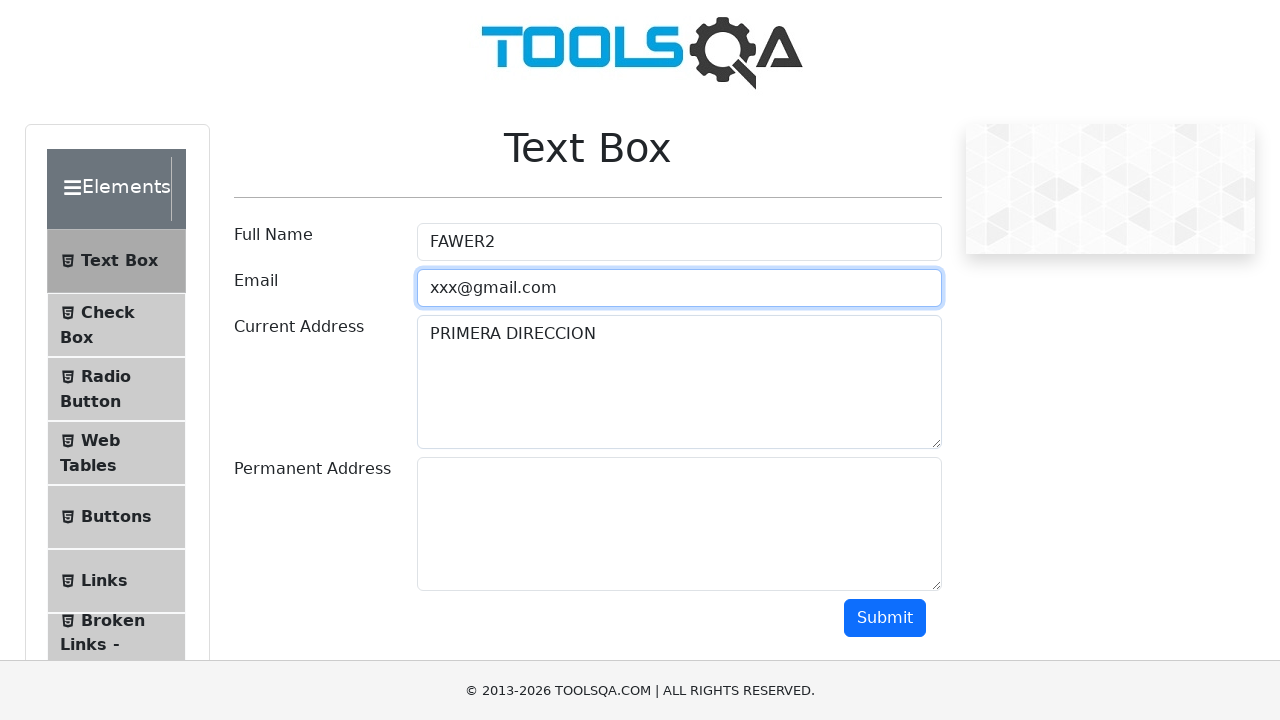

Filled permanentAddress field with 'SEGUNDA DIRECCION' on #permanentAddress
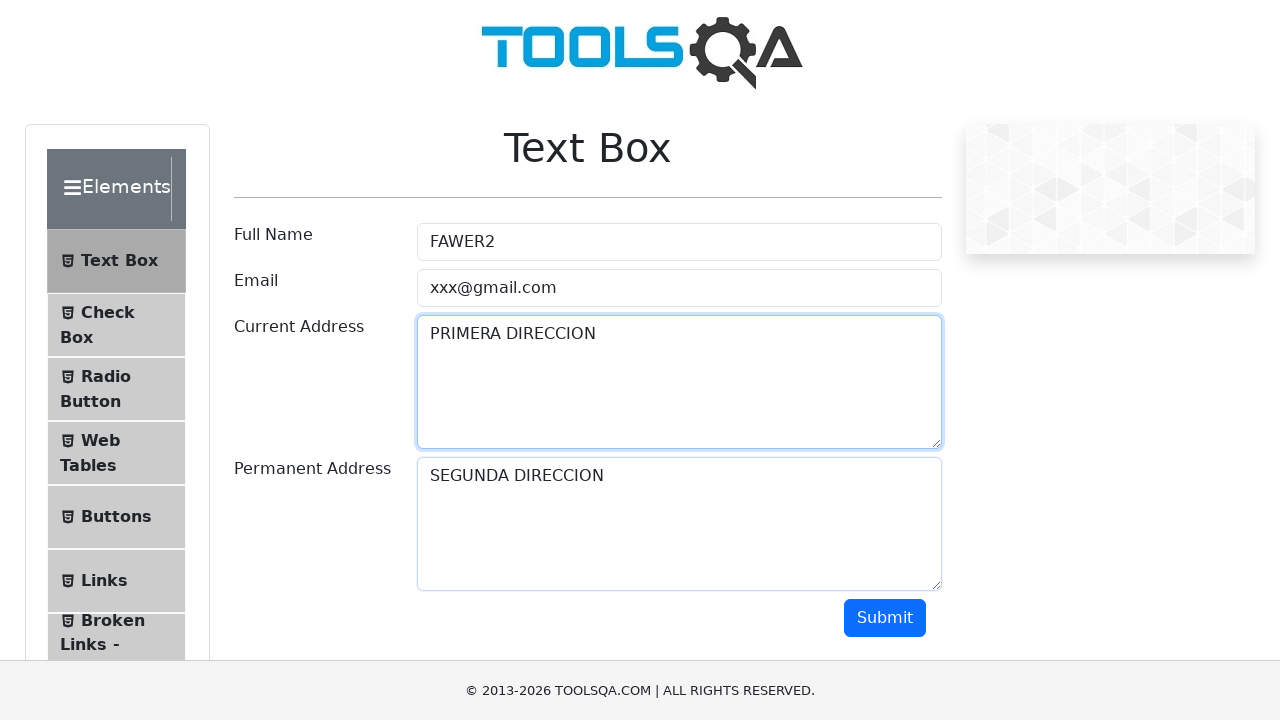

Scrolled down to reveal submit button
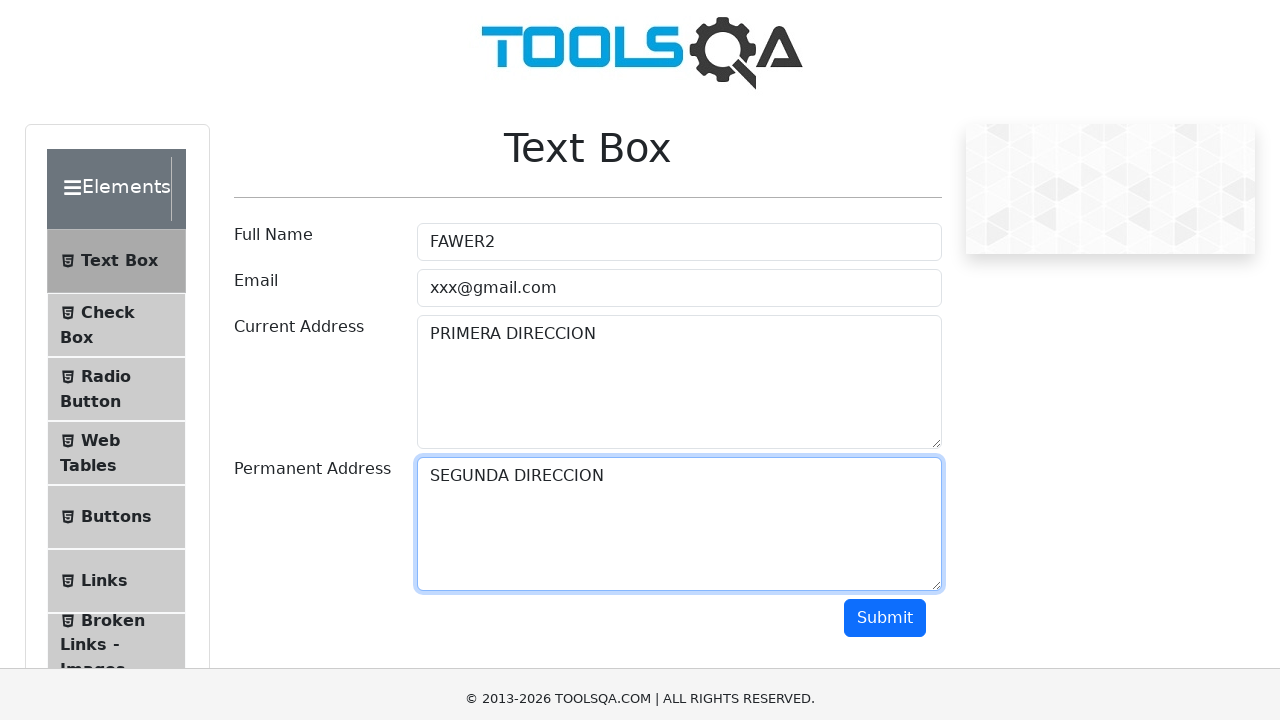

Clicked submit button to submit the form at (885, 318) on #submit
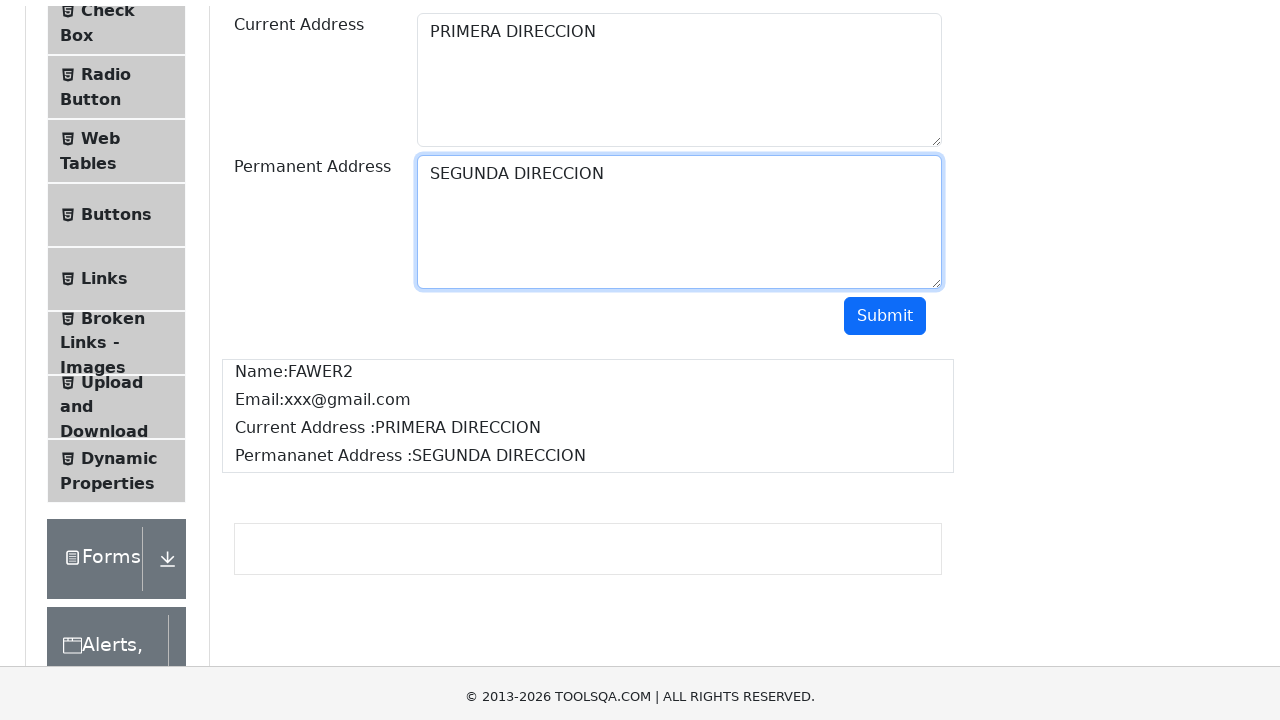

Form submission output appeared
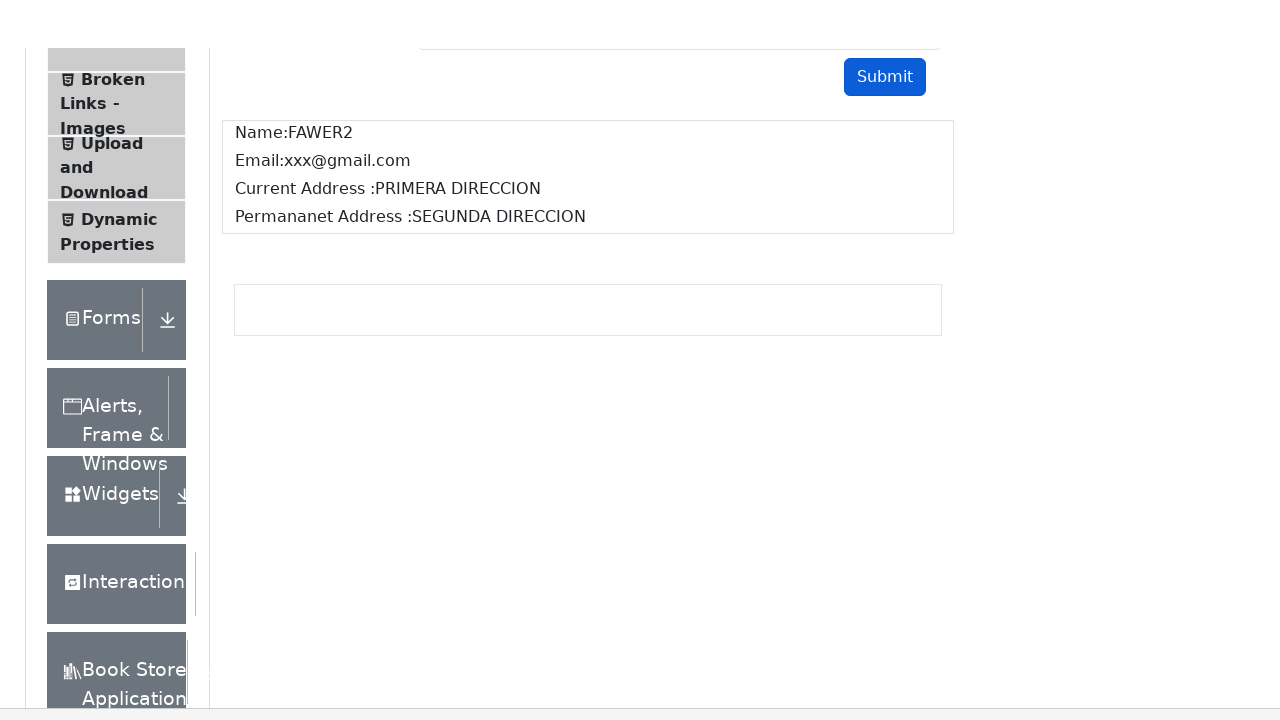

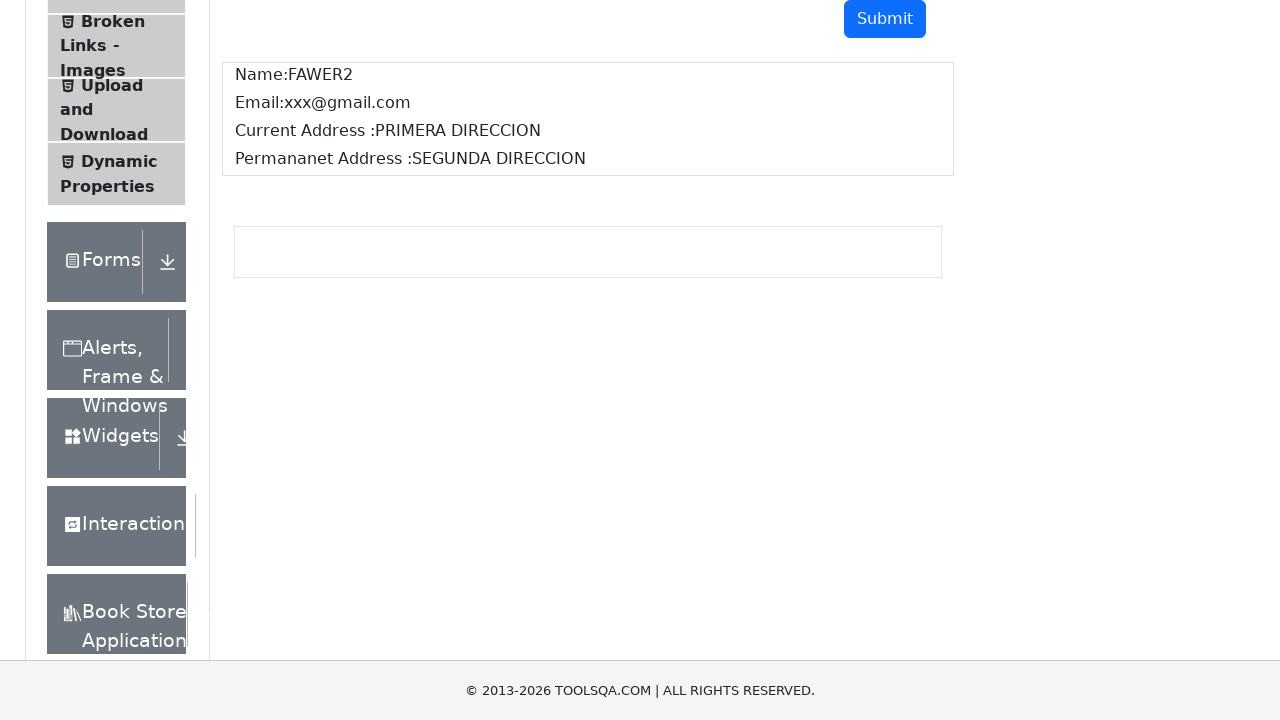